Automates filling and submitting a practice form including text fields, radio buttons, checkboxes, date picker, and dropdown selections

Starting URL: https://www.techlistic.com/p/selenium-practice-form.html

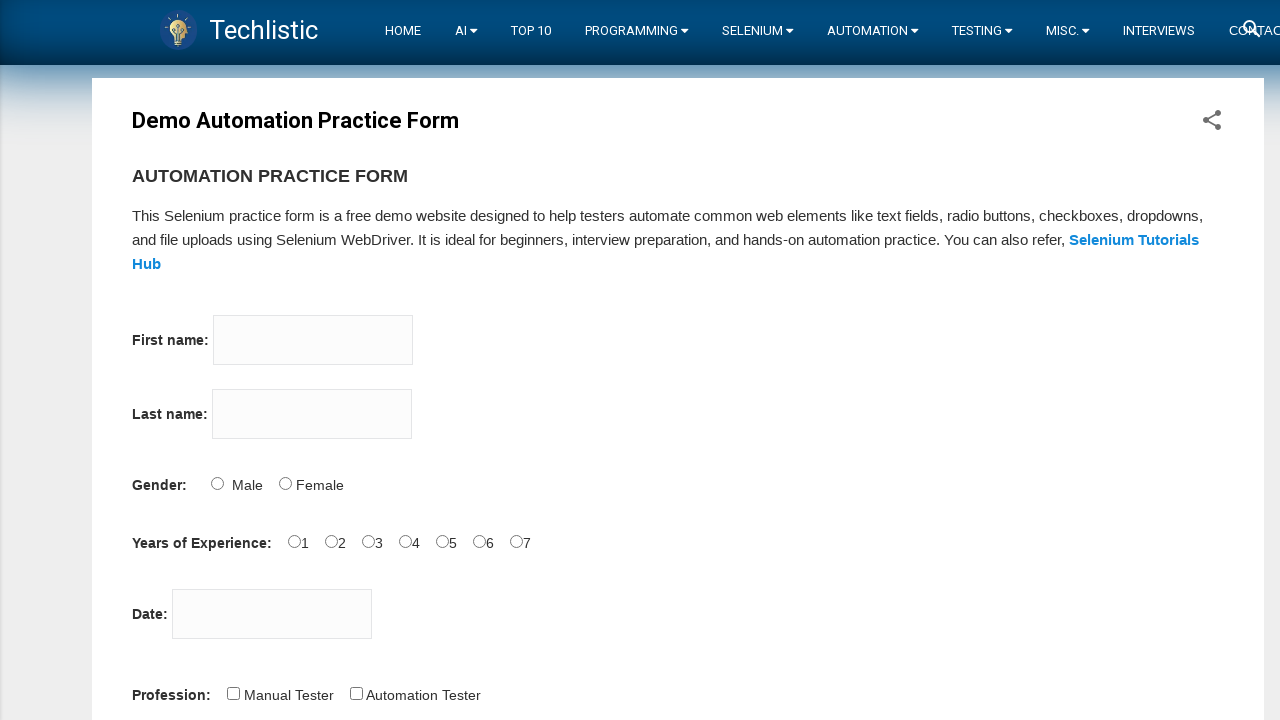

Filled first name field with 'John' on input[name='firstname']
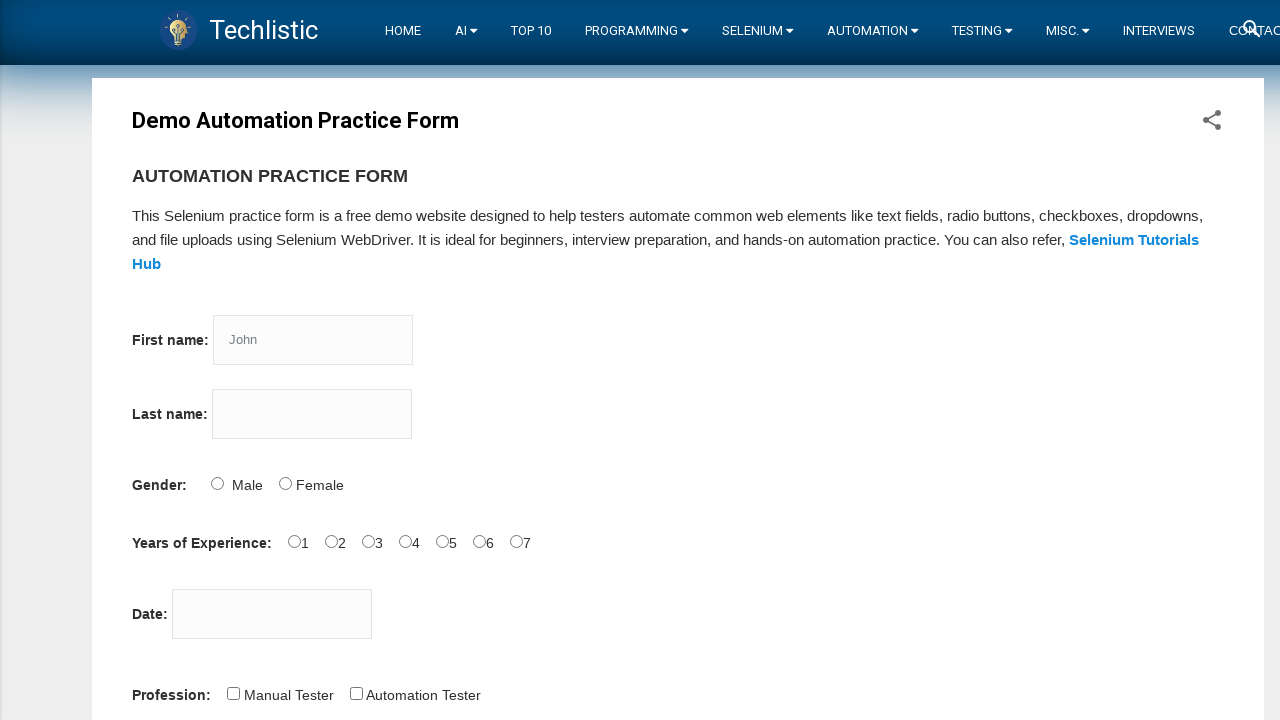

Filled last name field with 'Doe' on input[name='lastname']
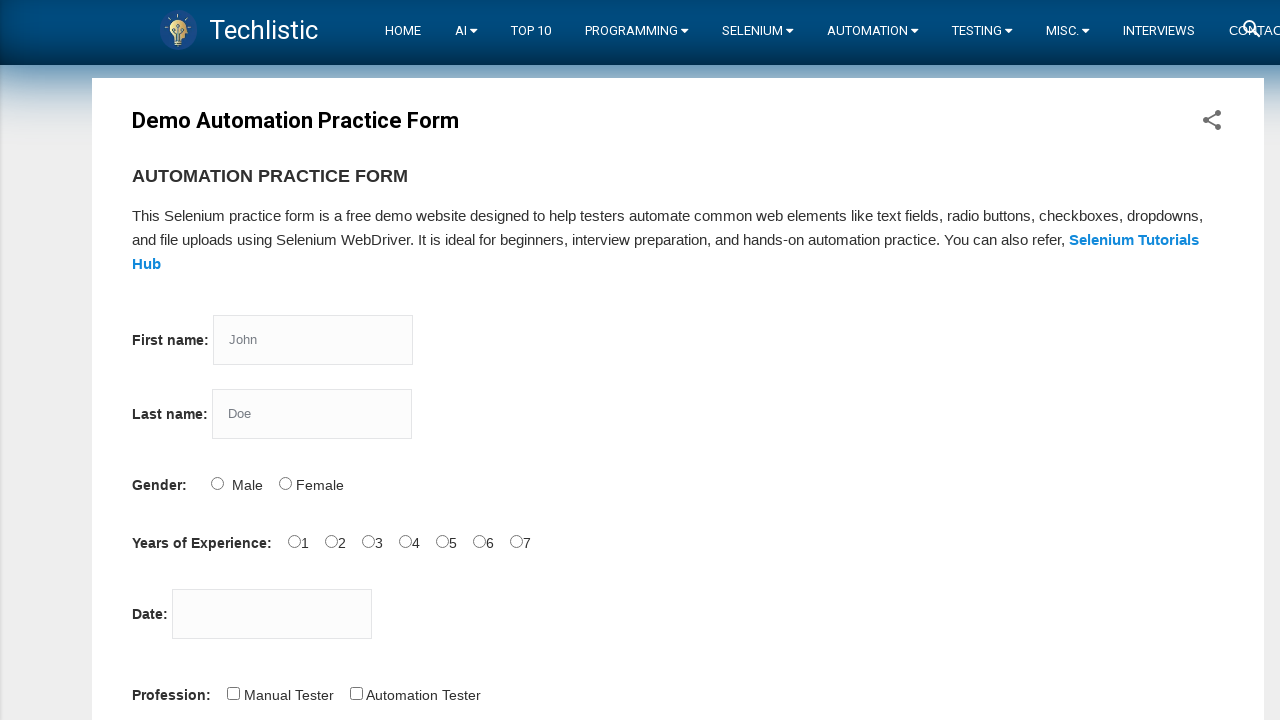

Selected 'Male' gender radio button at (217, 483) on input[name='sex'][value='Male']
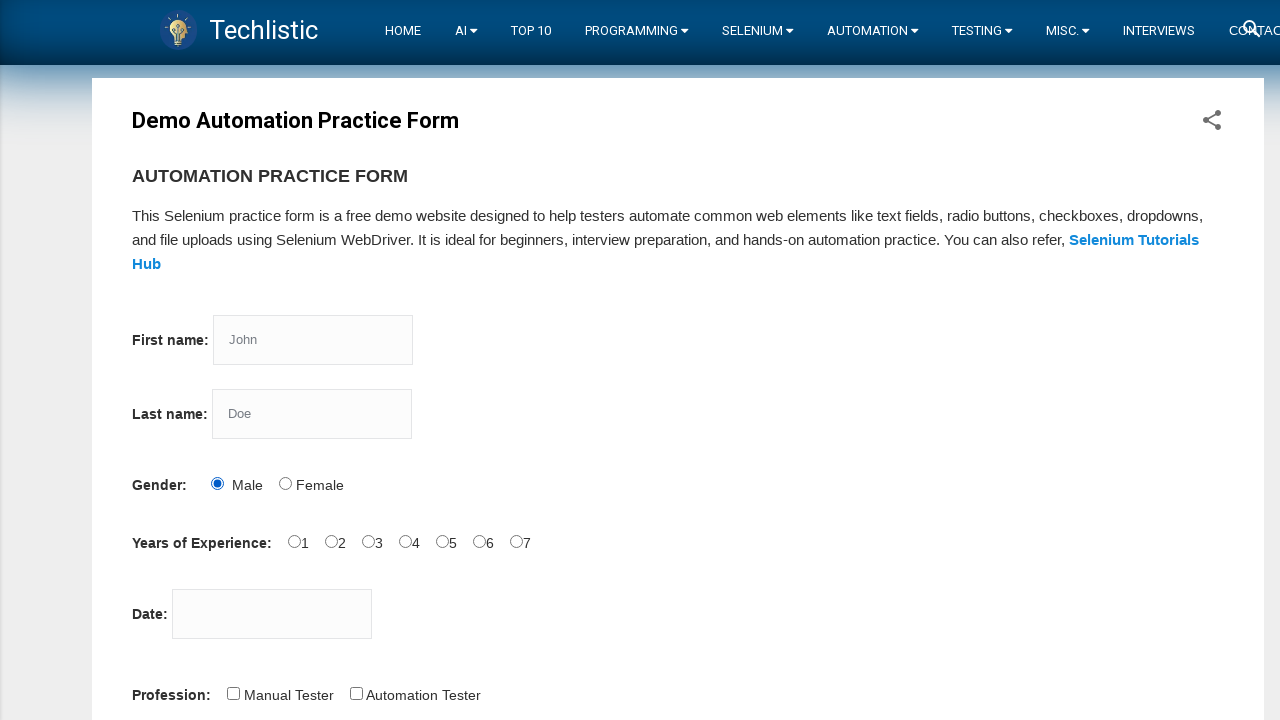

Selected '2' years of experience radio button at (331, 541) on input[name='exp'][value='2']
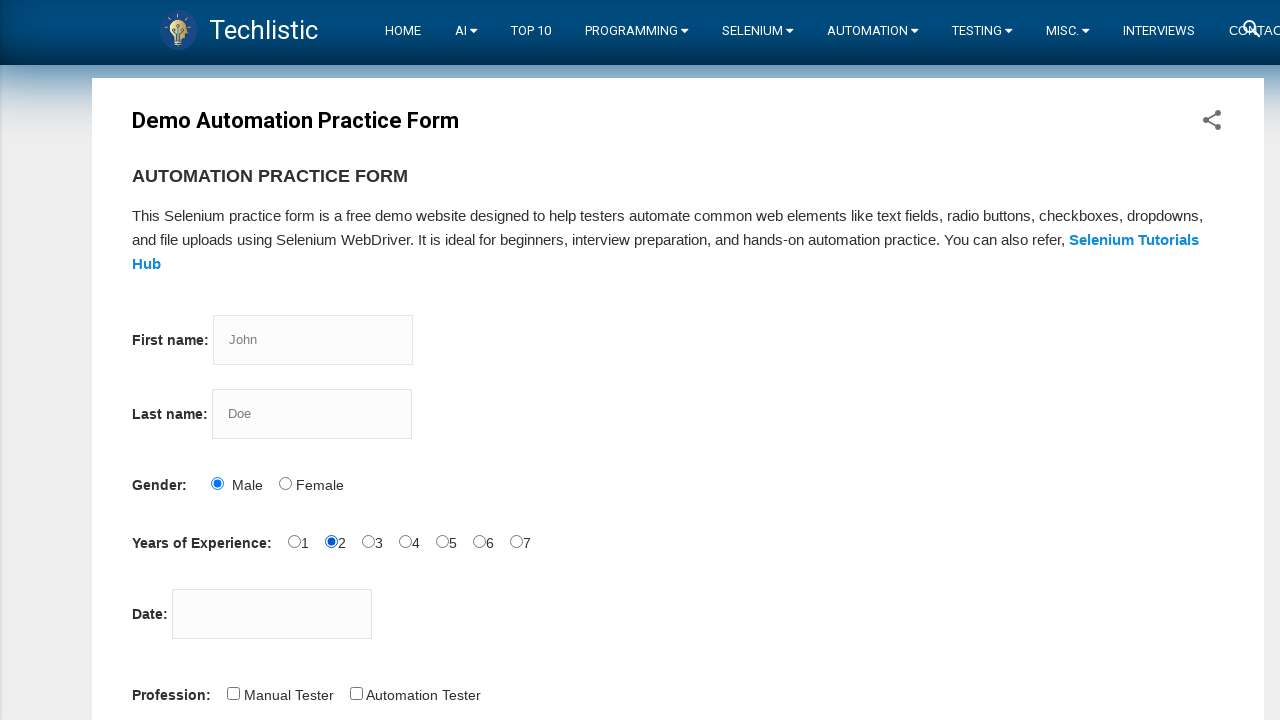

Filled date picker with '01/01/2023' on #datepicker
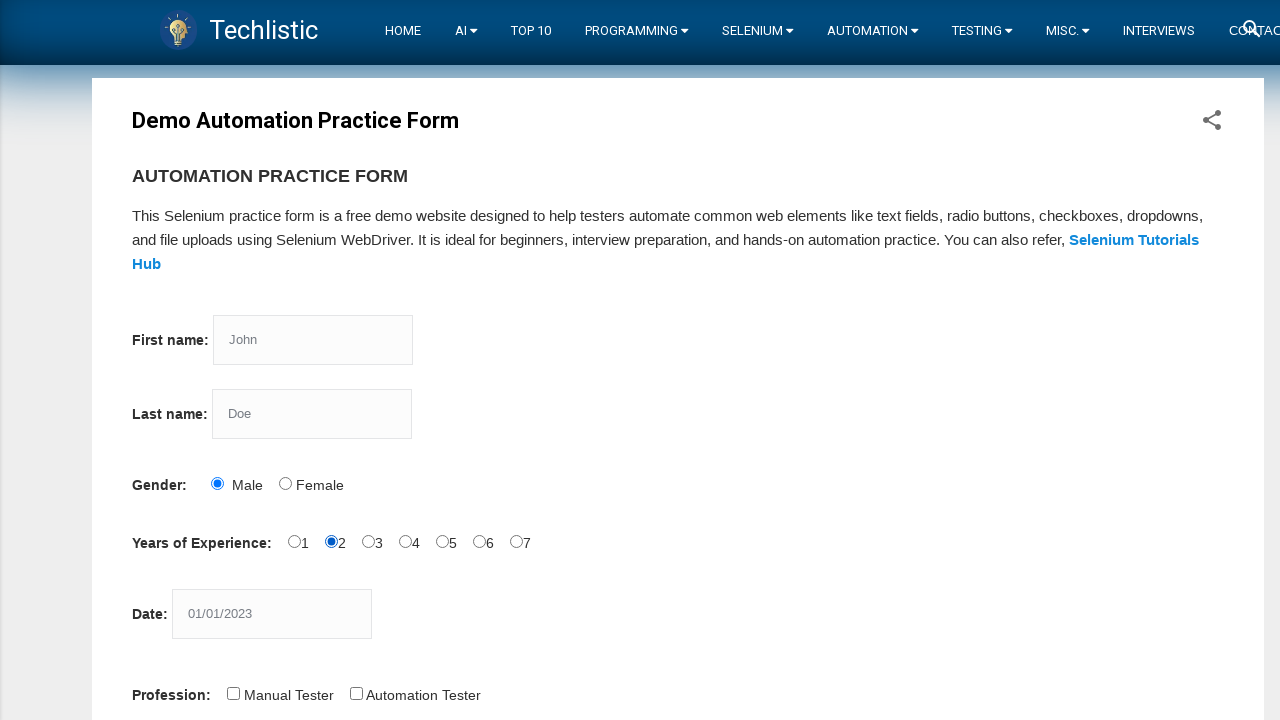

Selected 'Automation Tester' profession checkbox at (356, 693) on input[name='profession'][value='Automation Tester']
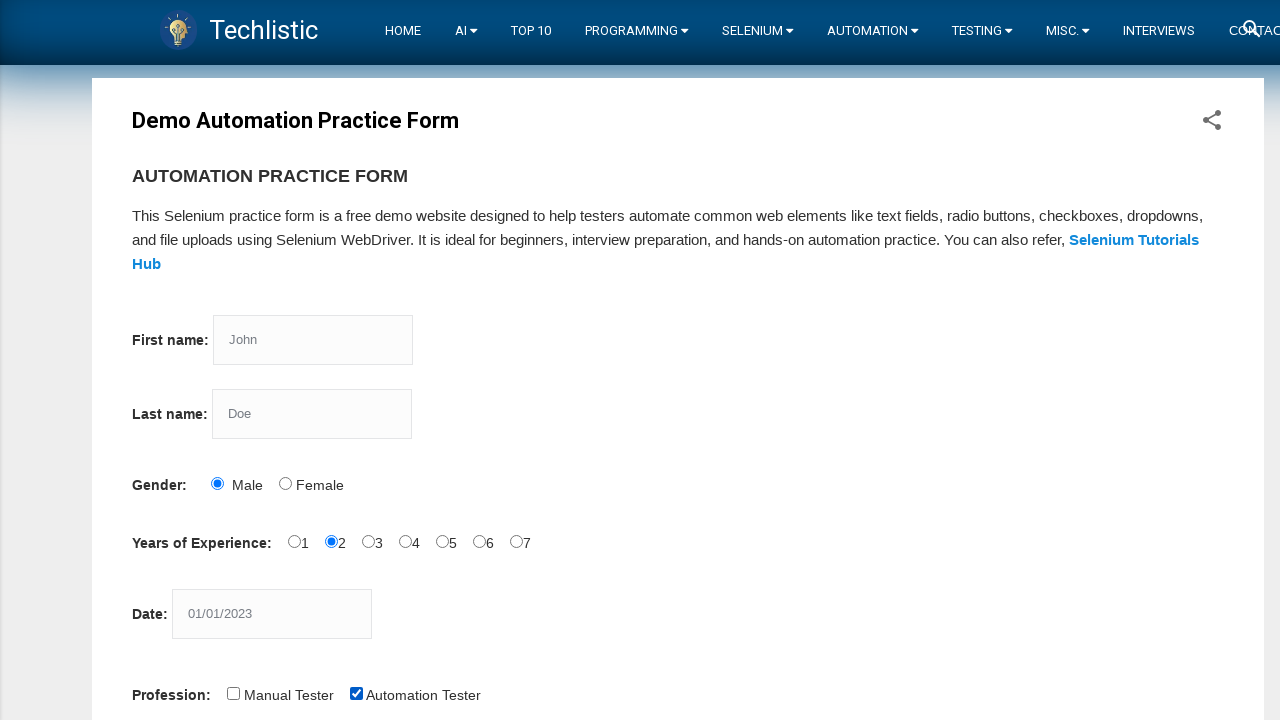

Selected 'Selenium Webdriver' tool checkbox at (446, 360) on input[name='tool'][value='Selenium Webdriver']
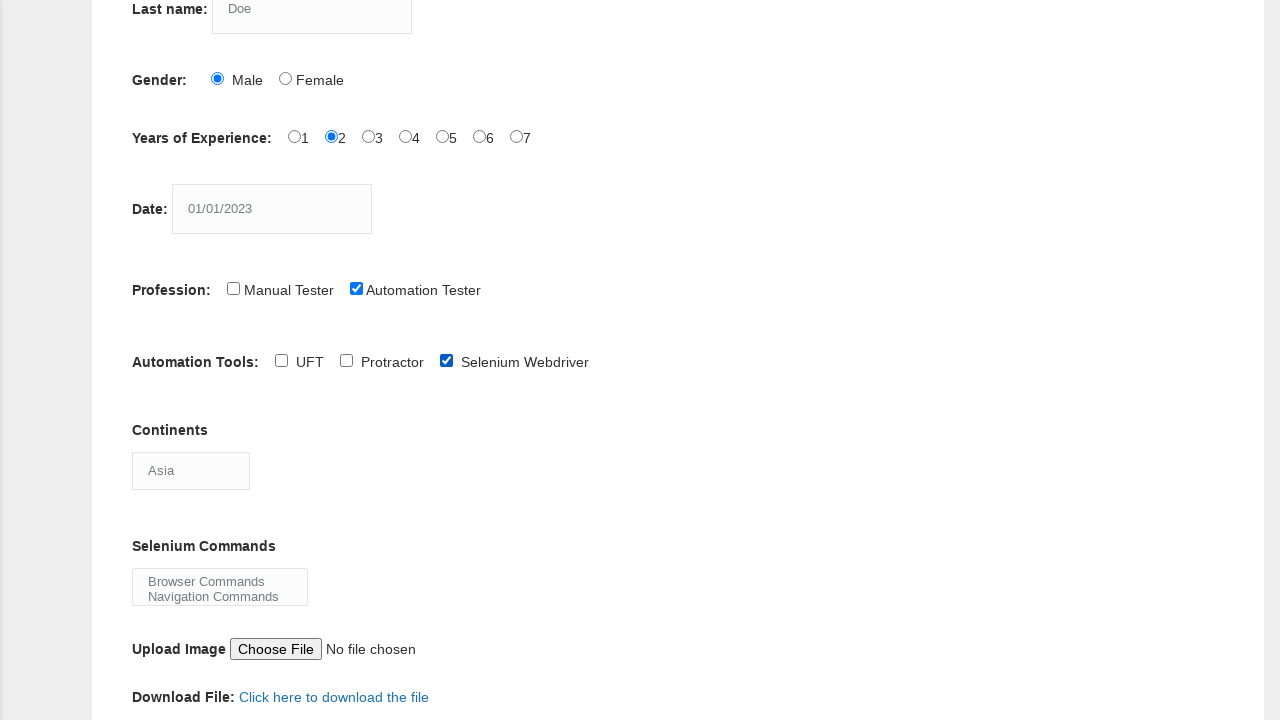

Selected 'North America' from continents dropdown on #continents
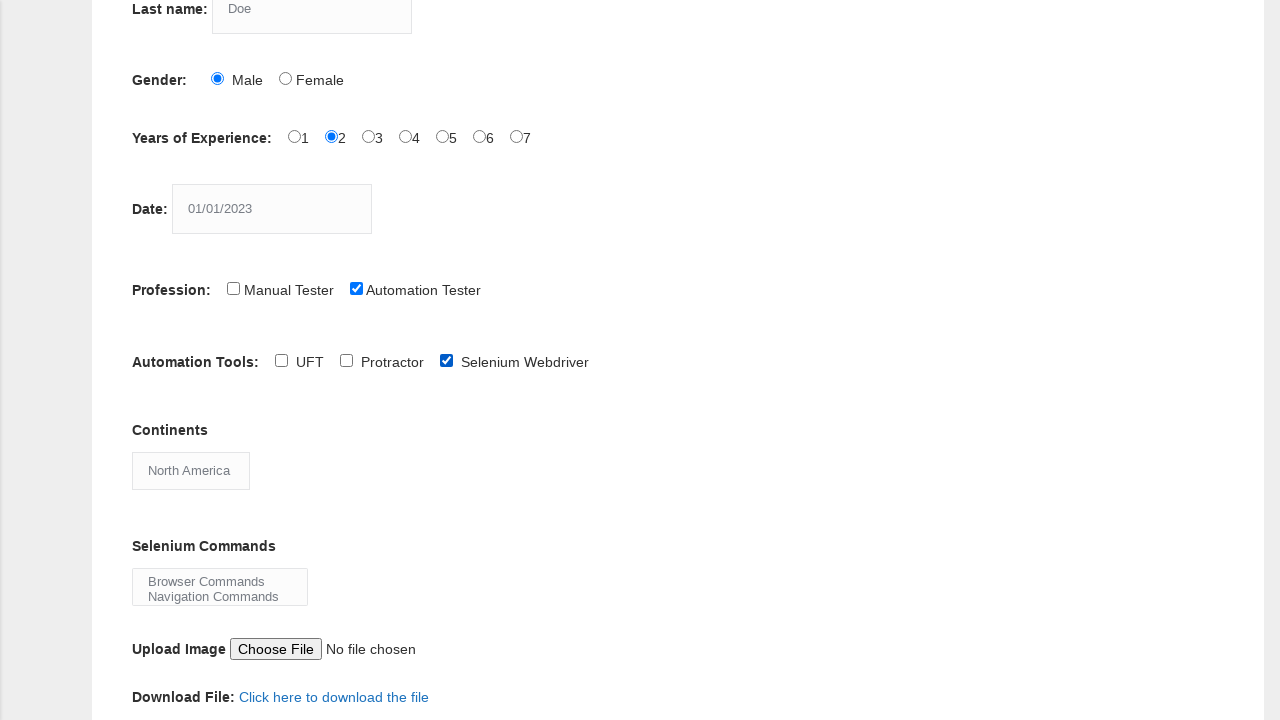

Selected multiple Selenium commands: Browser Commands, Navigation Commands, WebElement Commands on #selenium_commands
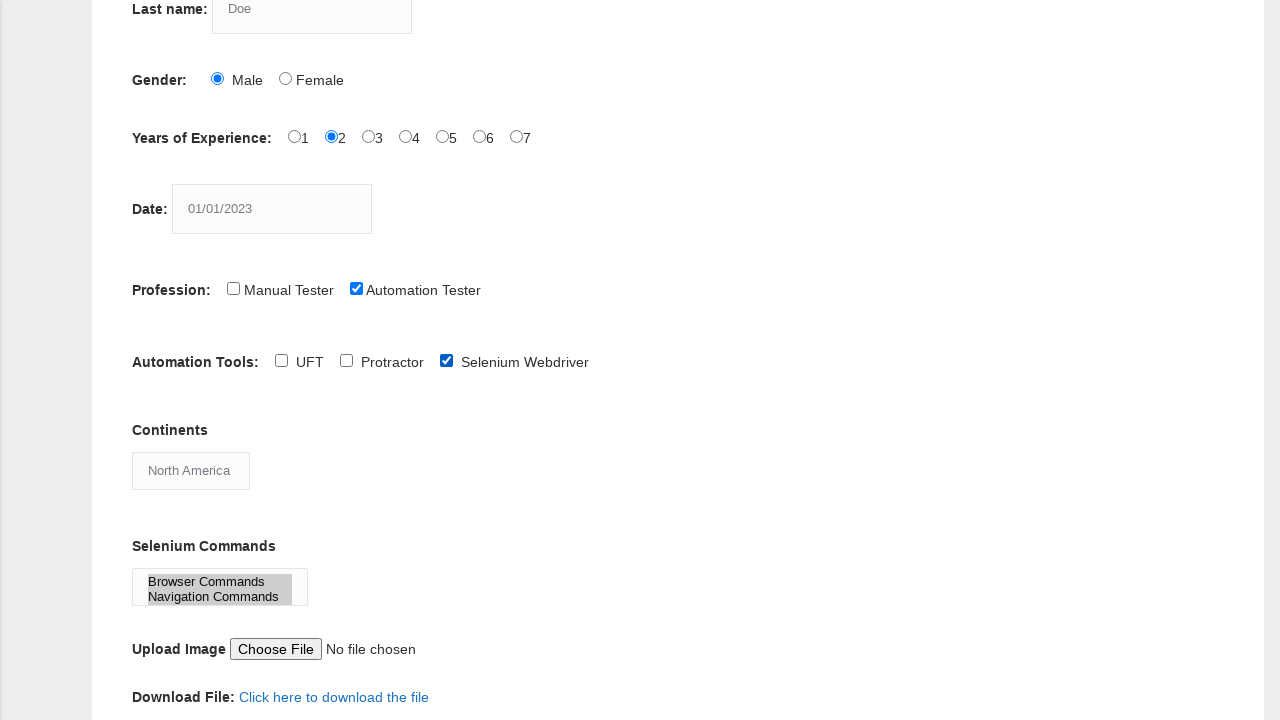

Clicked submit button to submit the form at (157, 360) on #submit
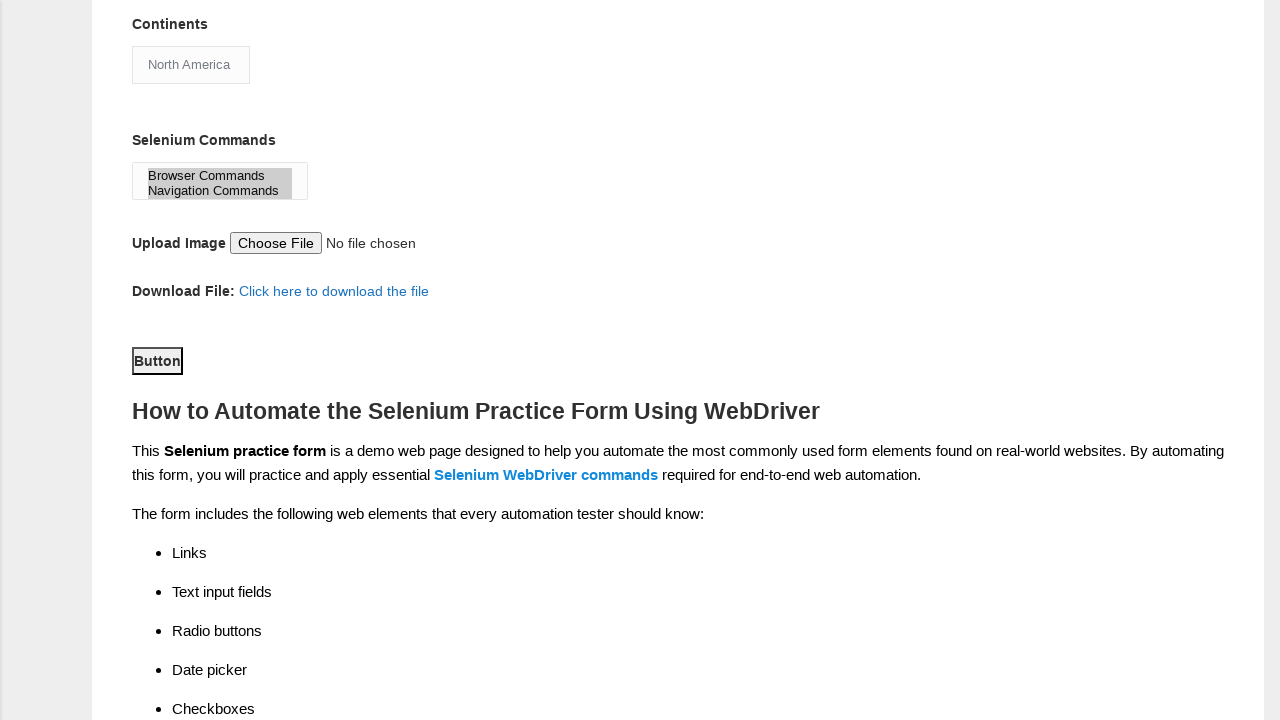

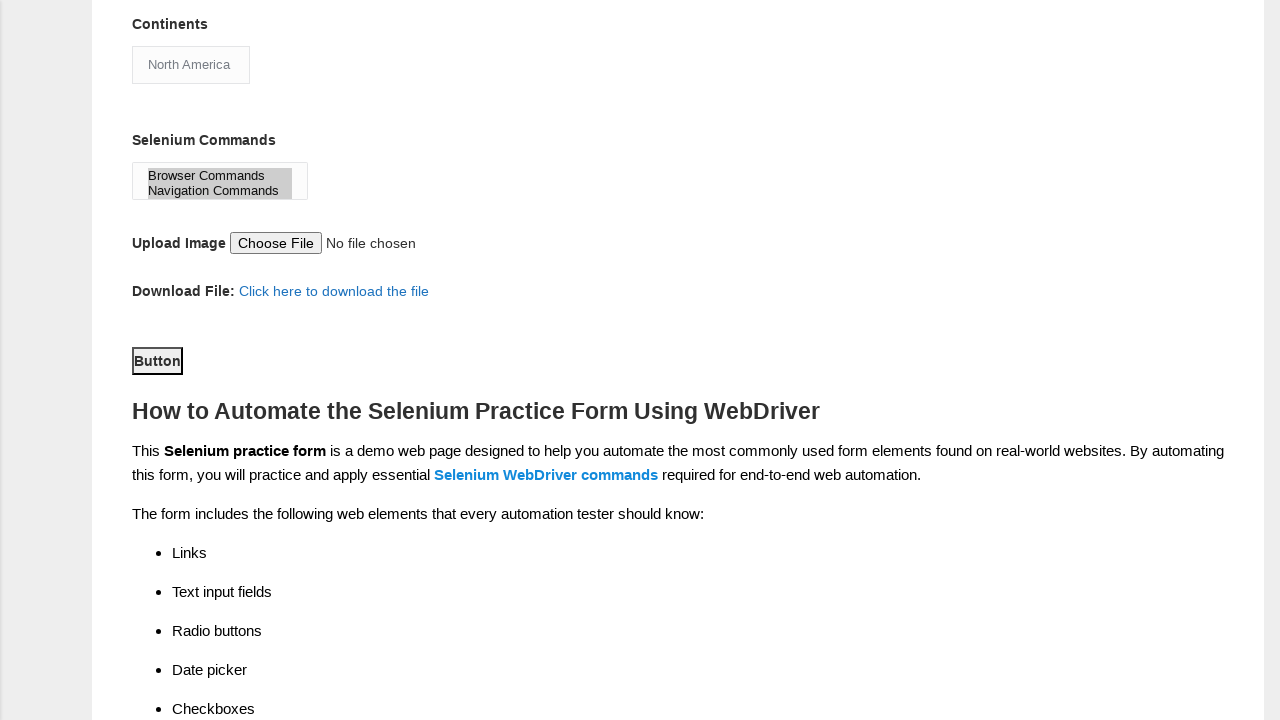